Tests page scrolling functionality on CoinMarketCap by performing multiple scroll operations to load more cryptocurrency listings.

Starting URL: https://coinmarketcap.com/

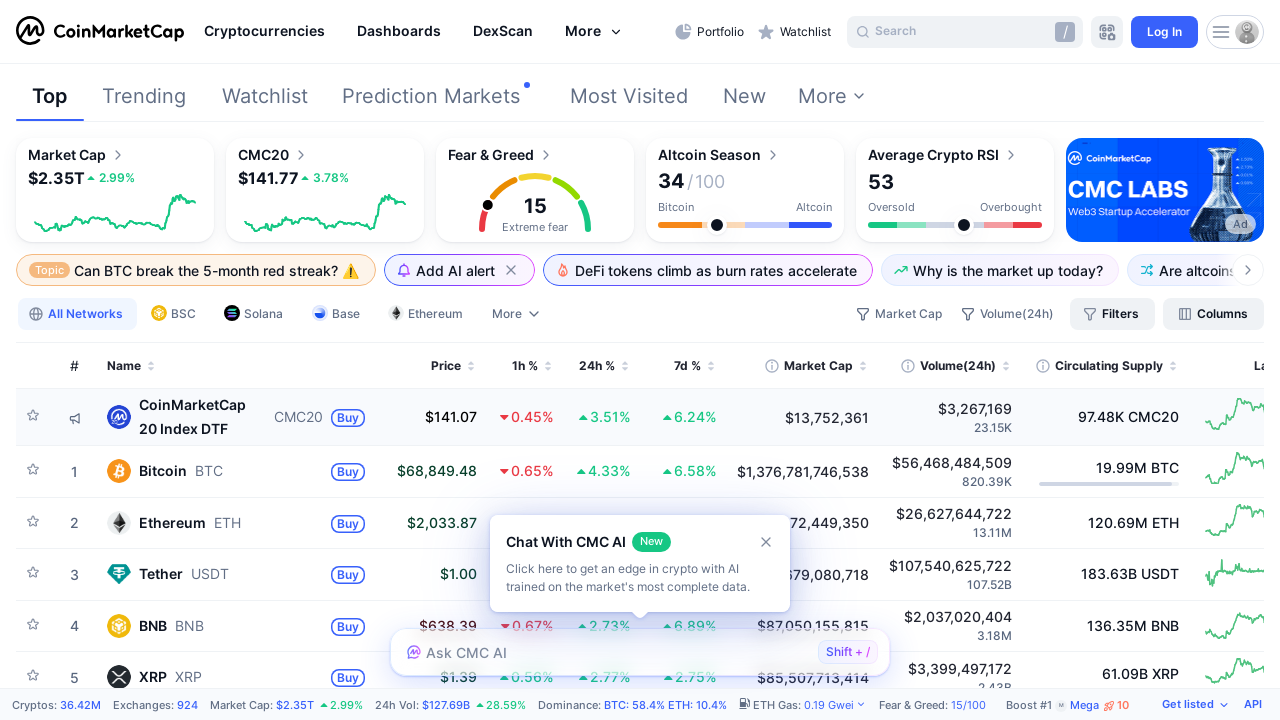

Scrolled down 500 pixels to load more cryptocurrency listings
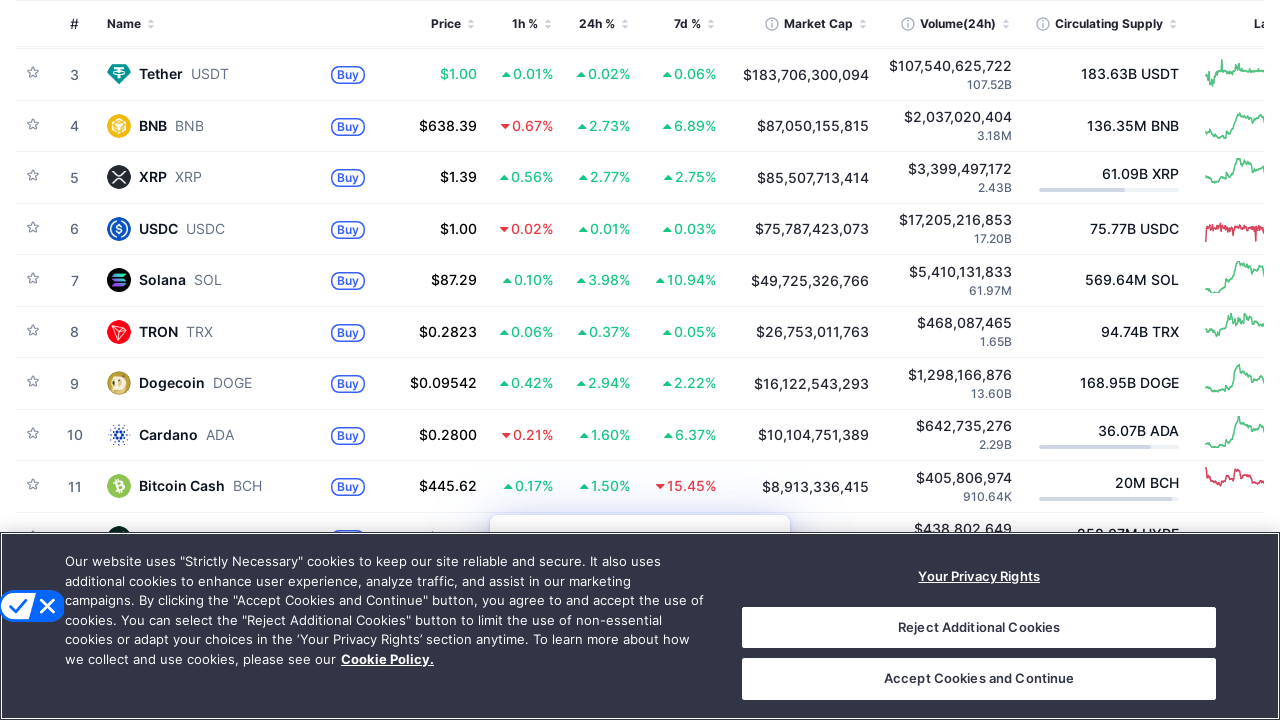

Waited 3 seconds for more content to load
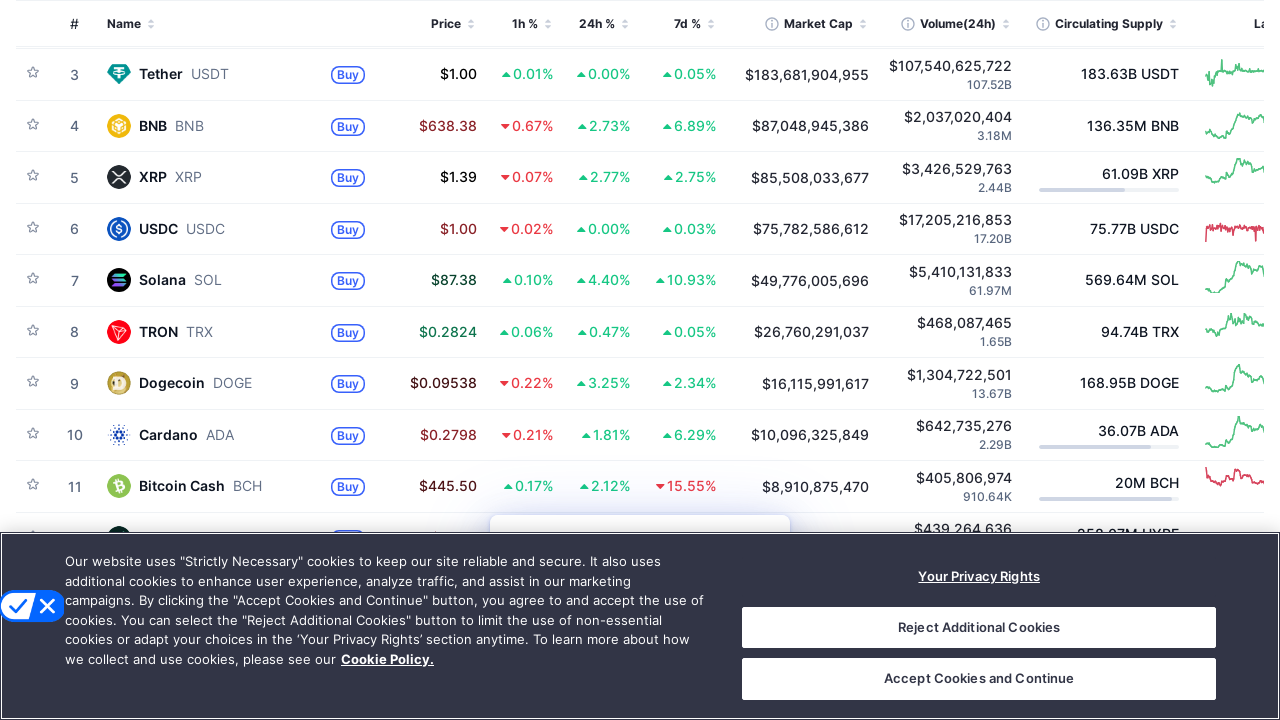

Scrolled down 500 pixels to load more cryptocurrency listings
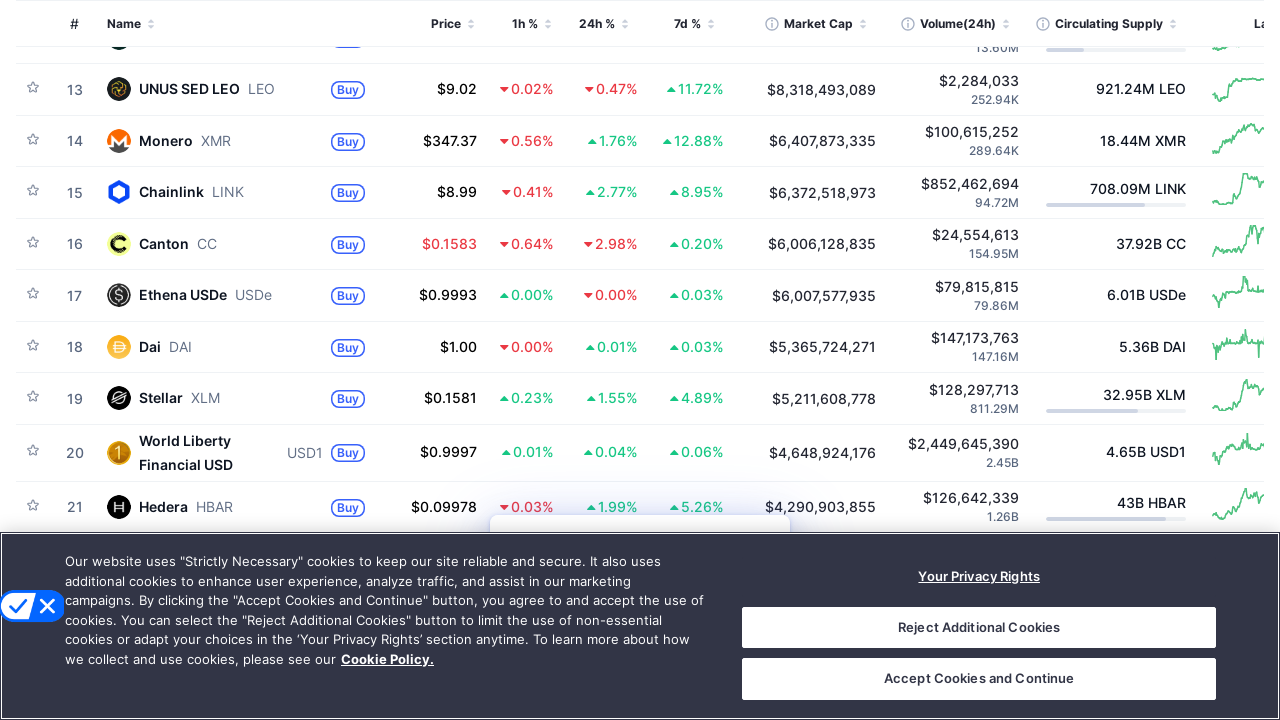

Waited 3 seconds for more content to load
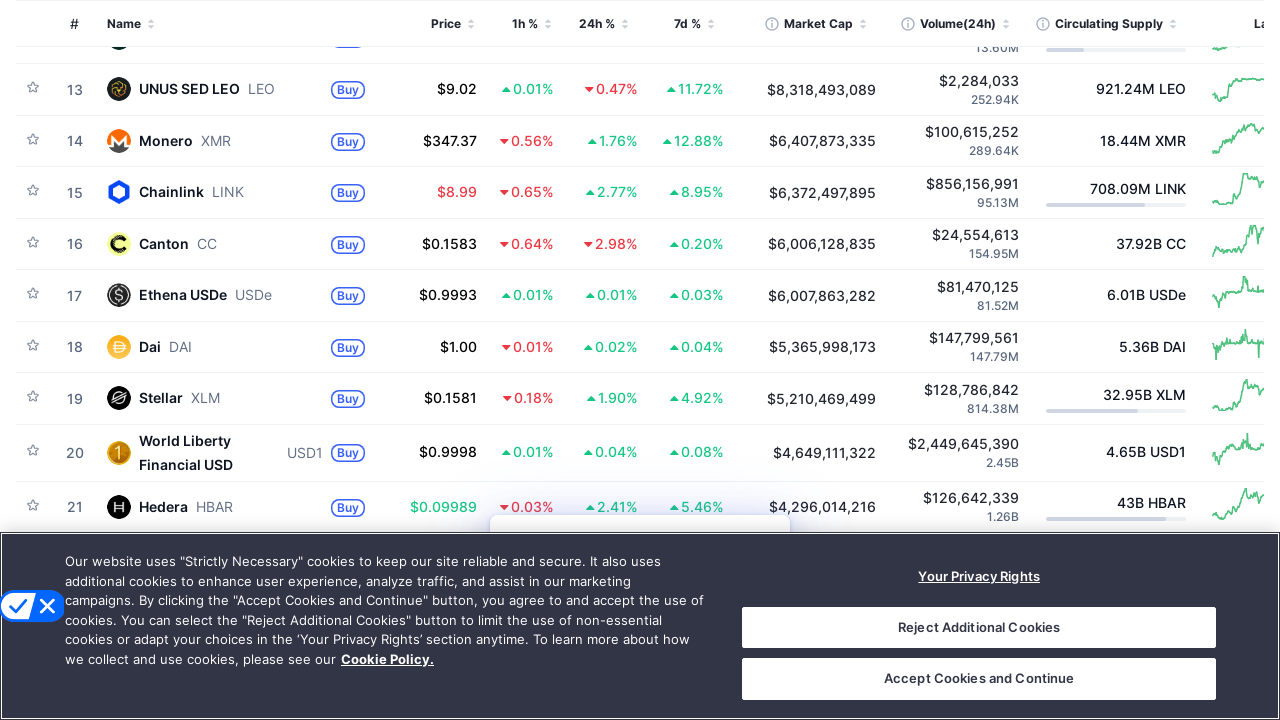

Scrolled down 500 pixels to load more cryptocurrency listings
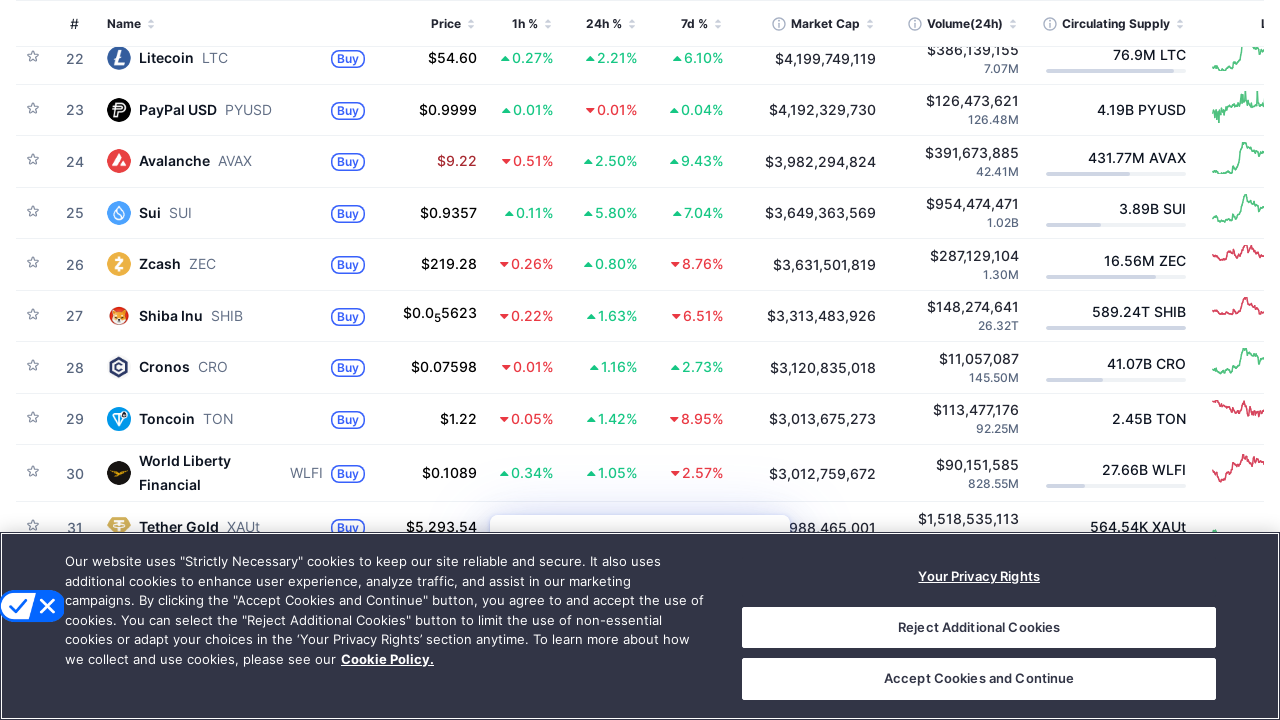

Waited 3 seconds for more content to load
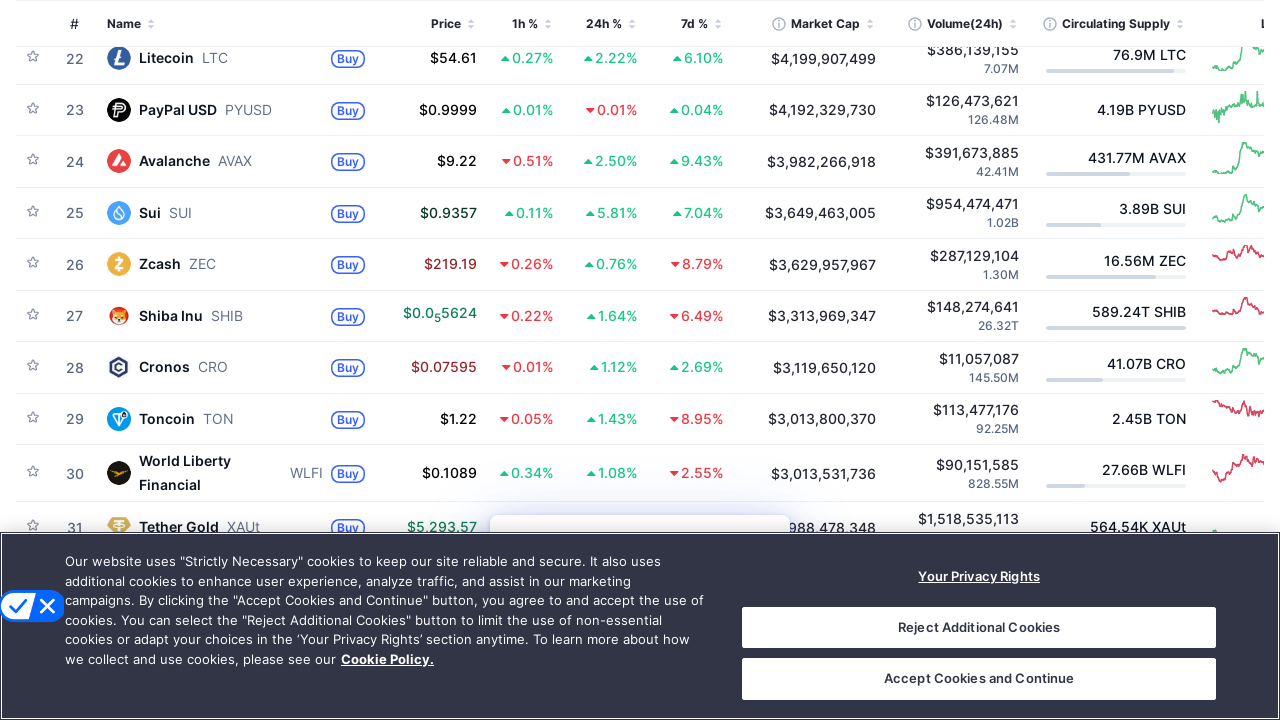

Scrolled down 500 pixels to load more cryptocurrency listings
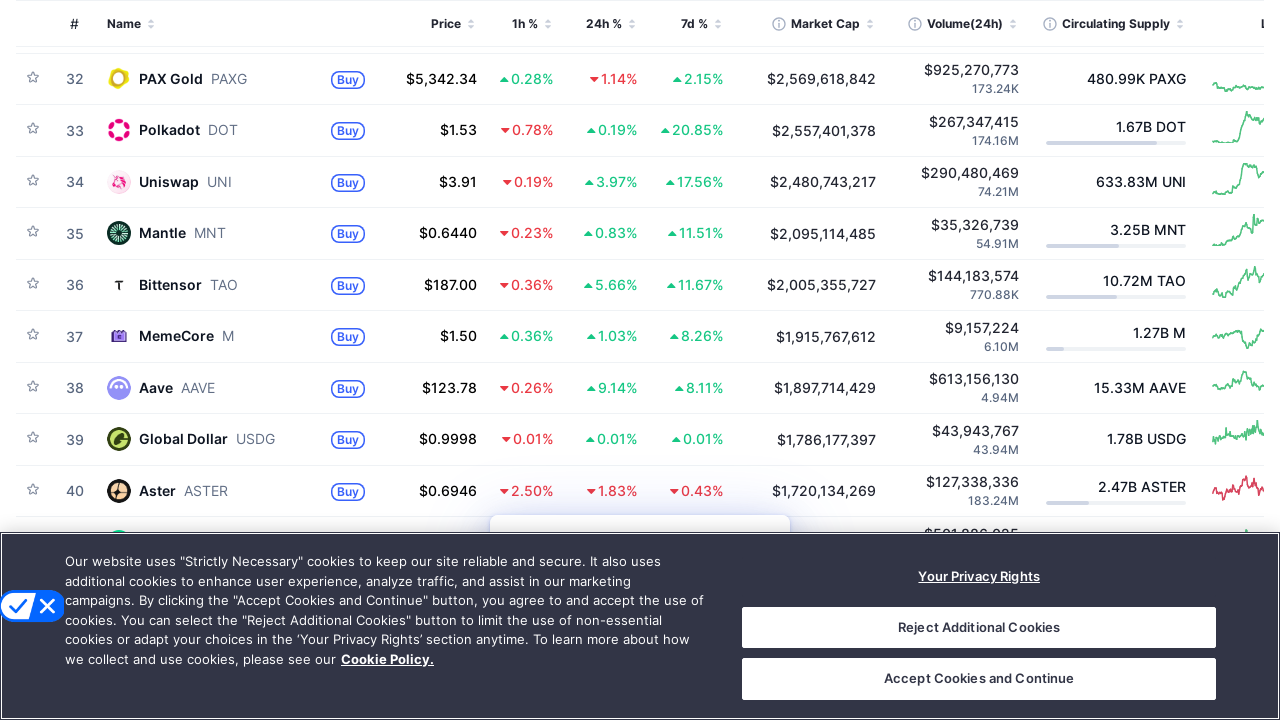

Waited 3 seconds for more content to load
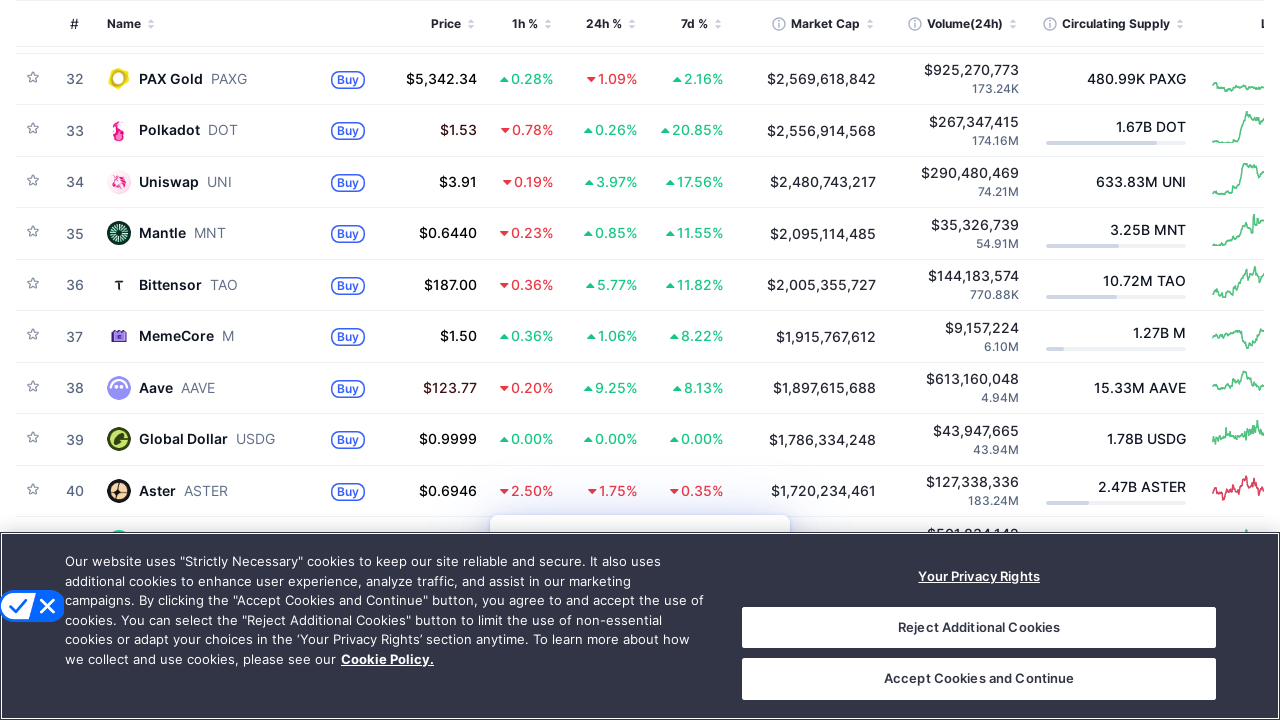

Scrolled down 500 pixels to load more cryptocurrency listings
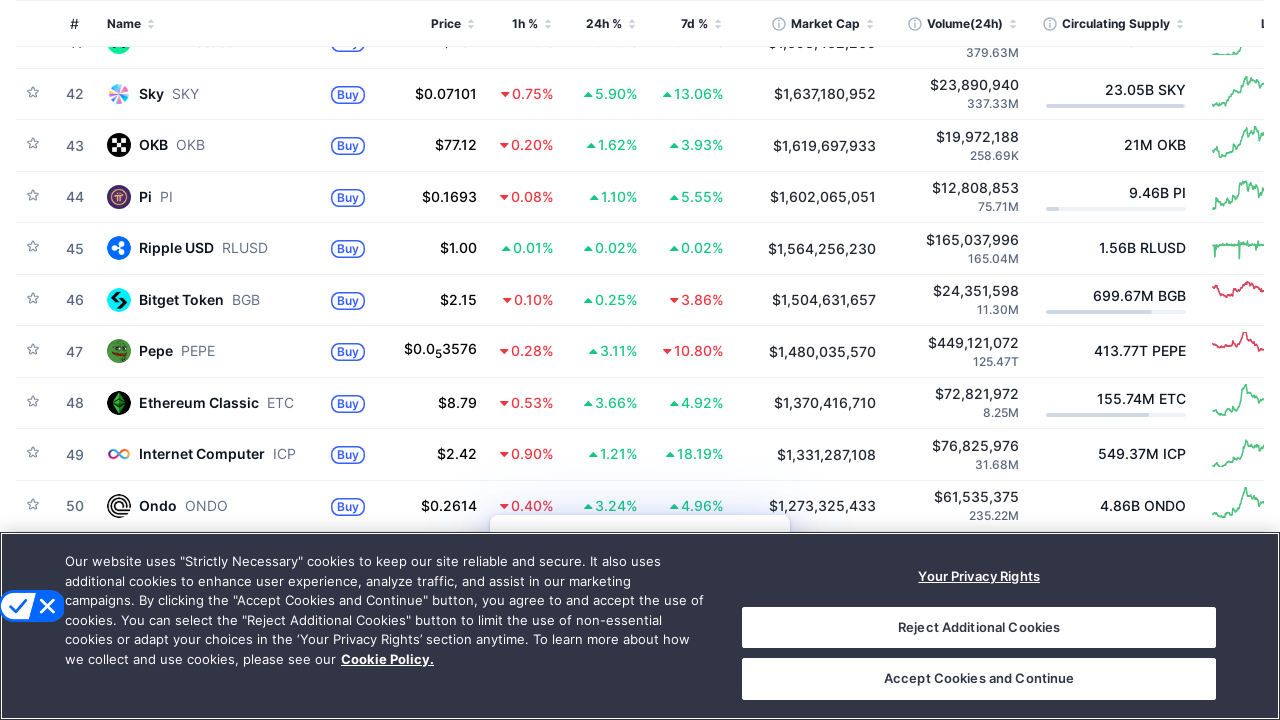

Waited 3 seconds for more content to load
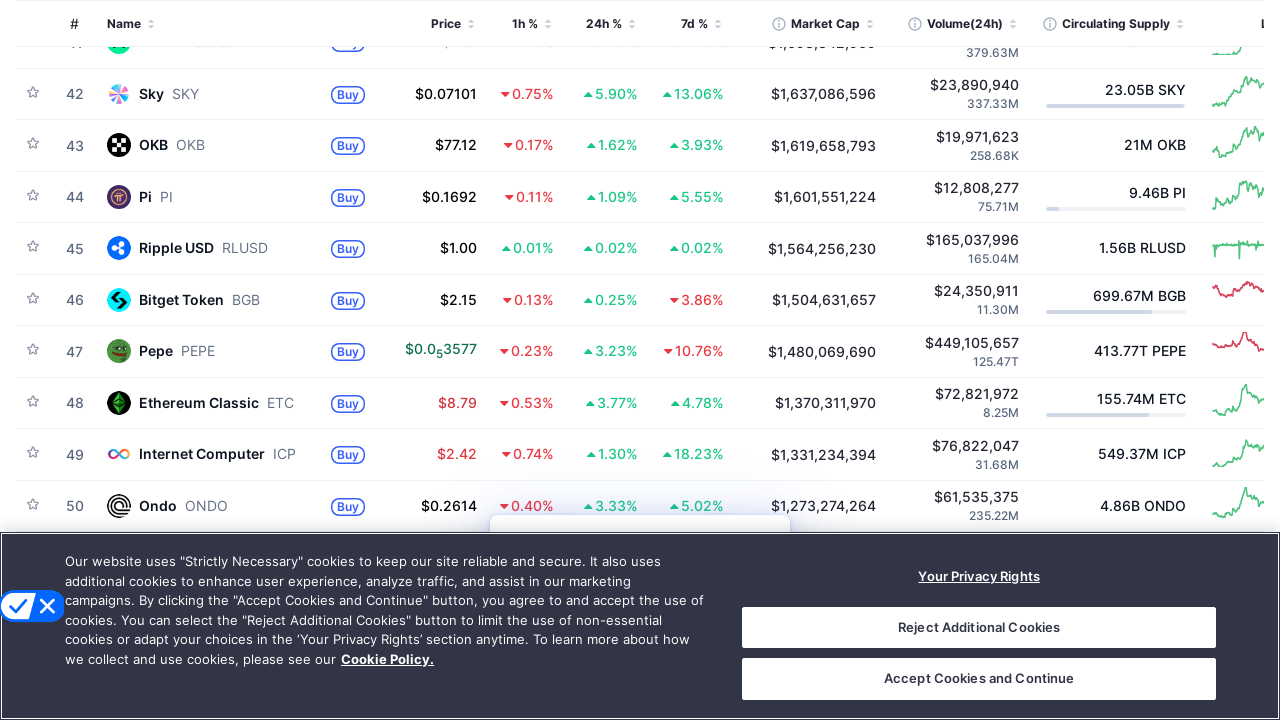

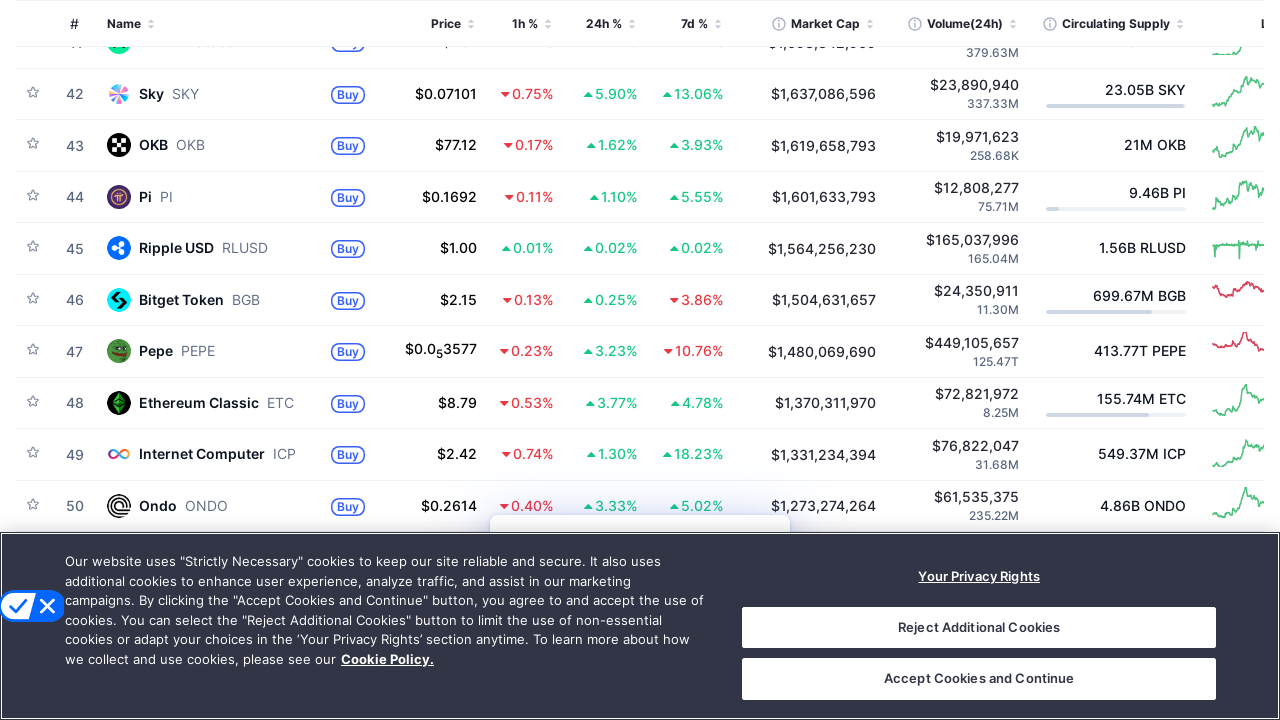